Tests double-click functionality on W3Schools try-it editor by switching to iframe and double-clicking on a paragraph element

Starting URL: https://www.w3schools.com/jsref/tryit.asp?filename=tryjsref_ondblclick_addeventlistener

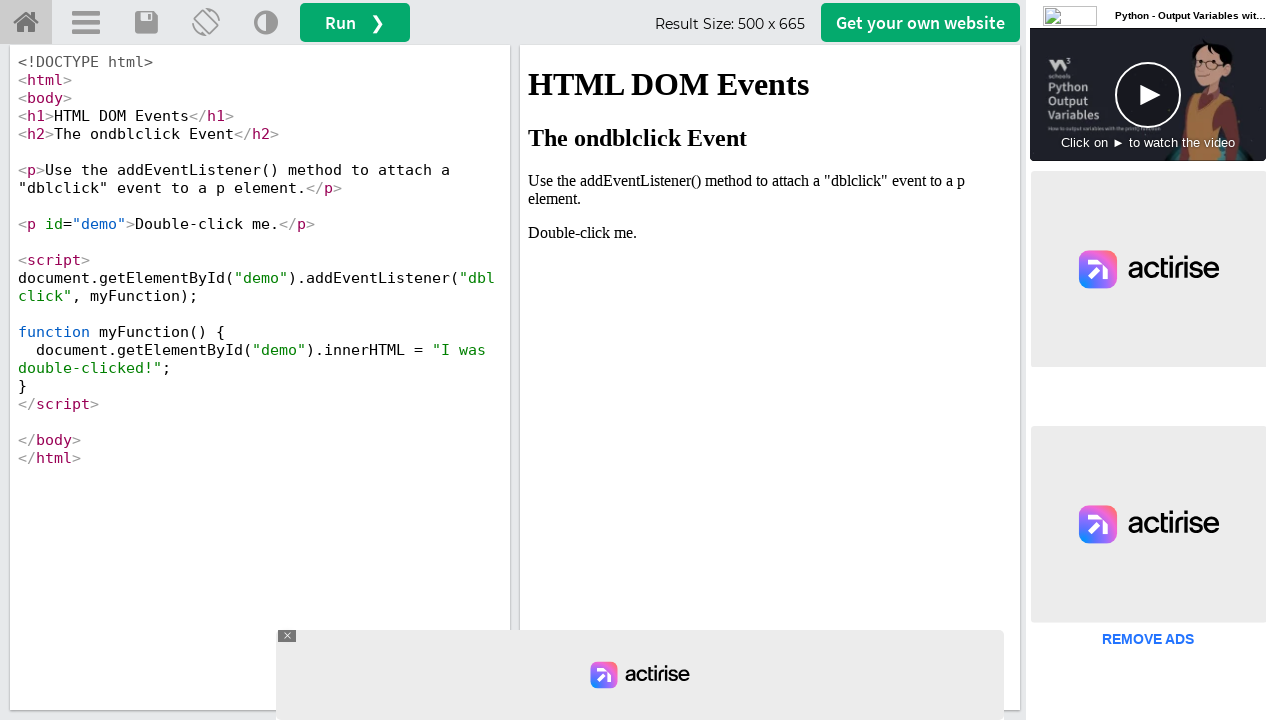

Navigated to W3Schools try-it editor for ondblclick event listener
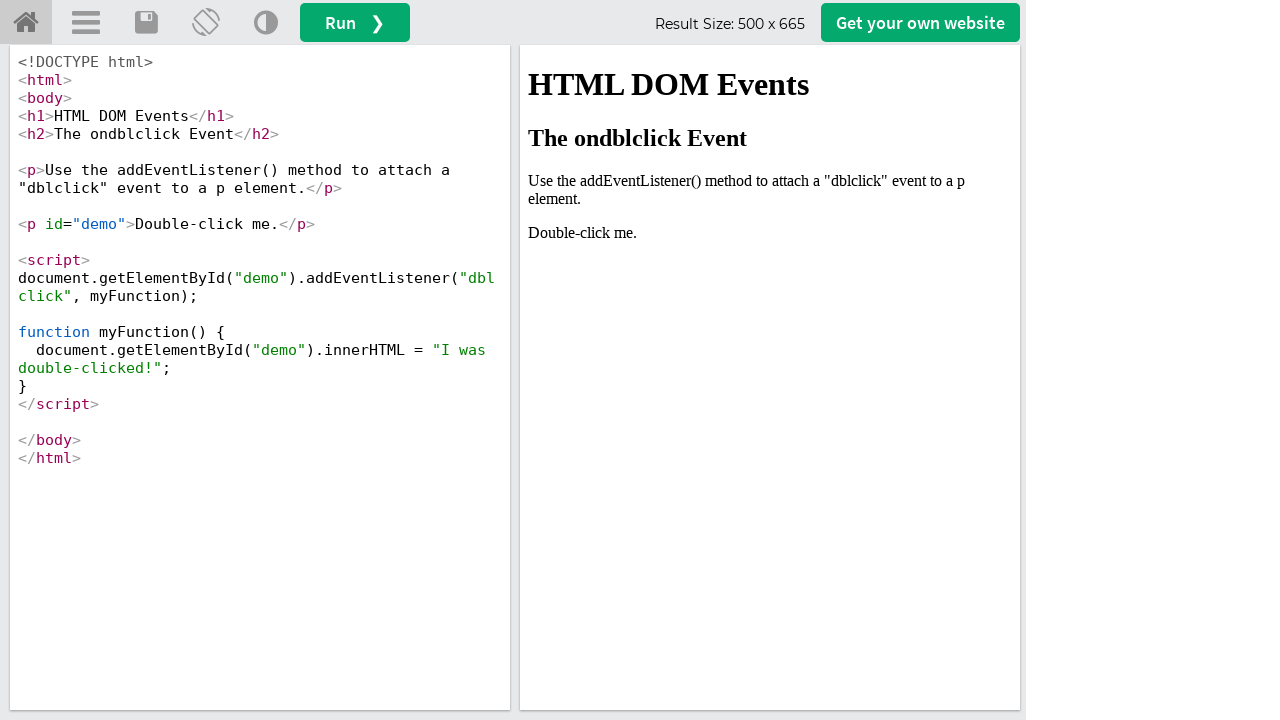

Located iframe with id 'iframeResult'
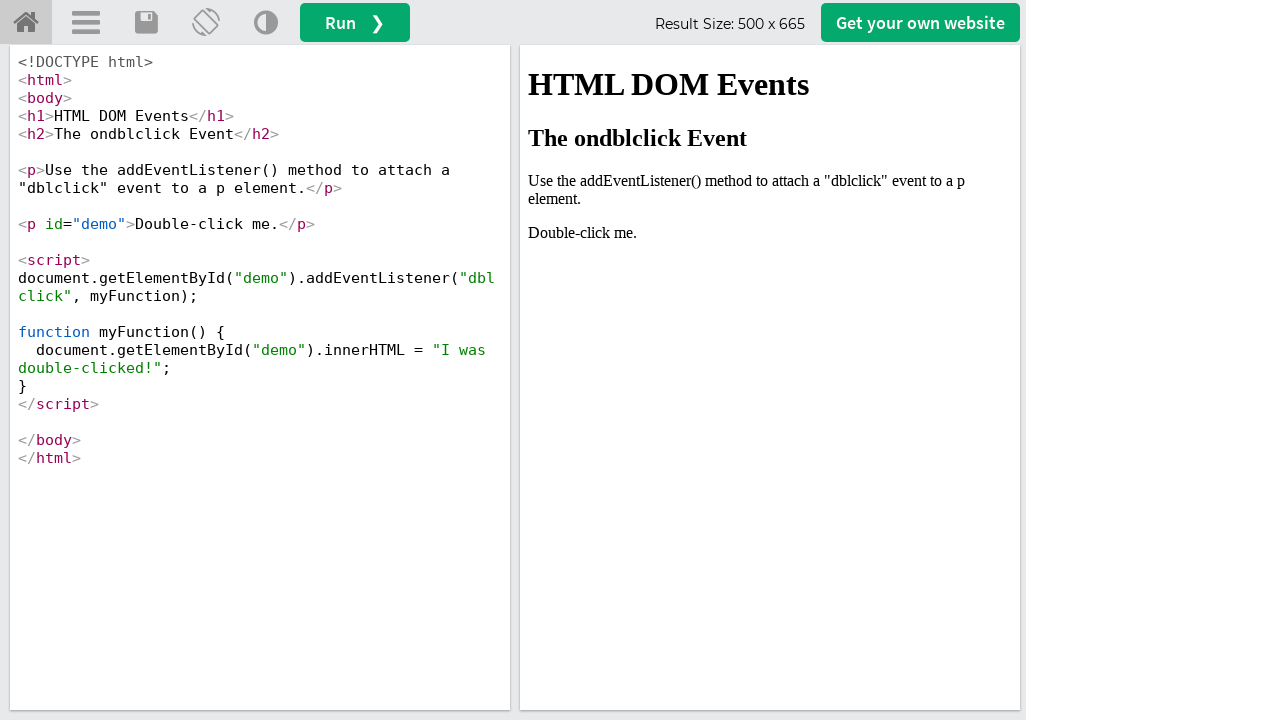

Double-clicked on paragraph element with id 'demo' at (770, 233) on iframe[id='iframeResult'] >> internal:control=enter-frame >> p#demo
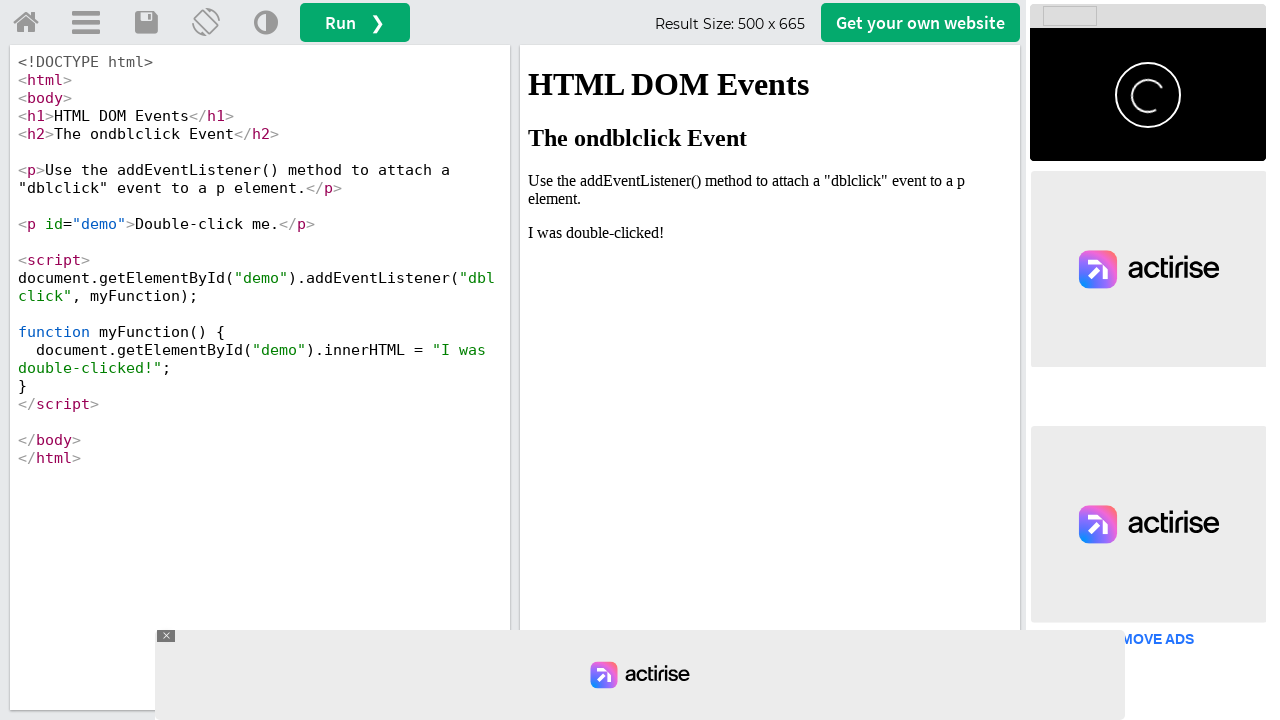

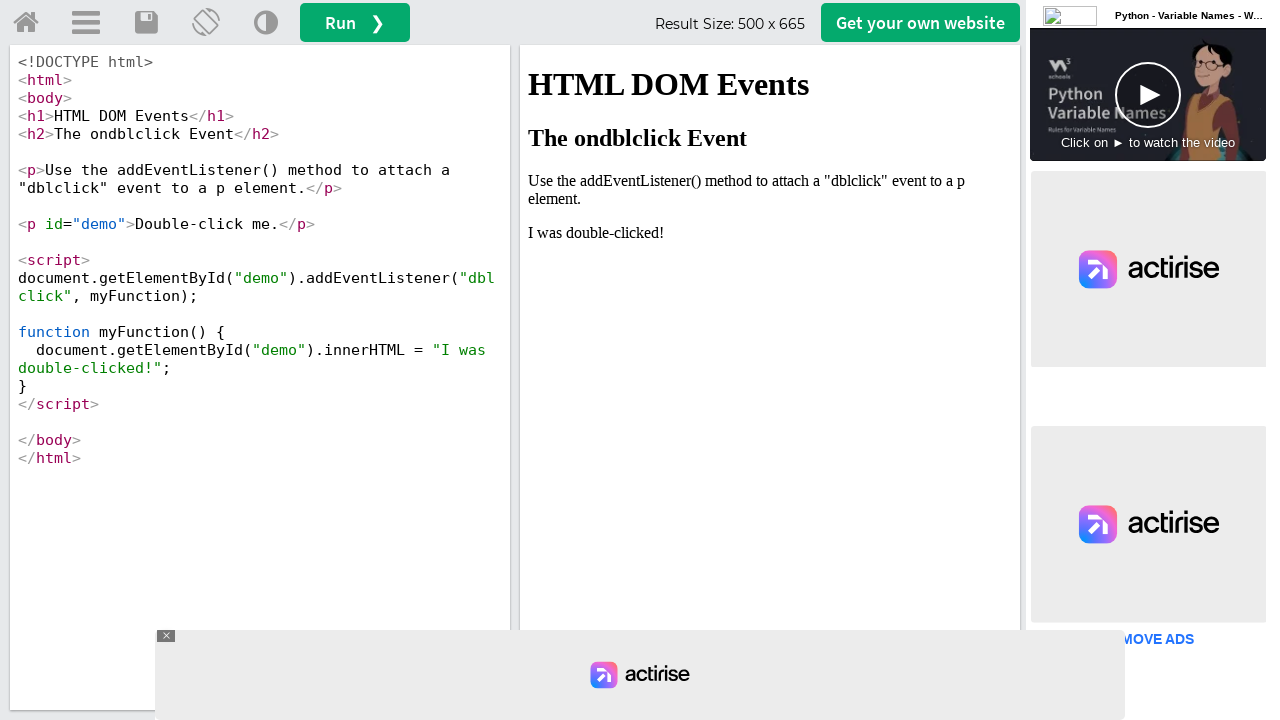